Navigates to a todo app and then to the Heroku test site, simulating a basic navigation flow between two different web applications

Starting URL: https://lambdatest.github.io/sample-todo-app/

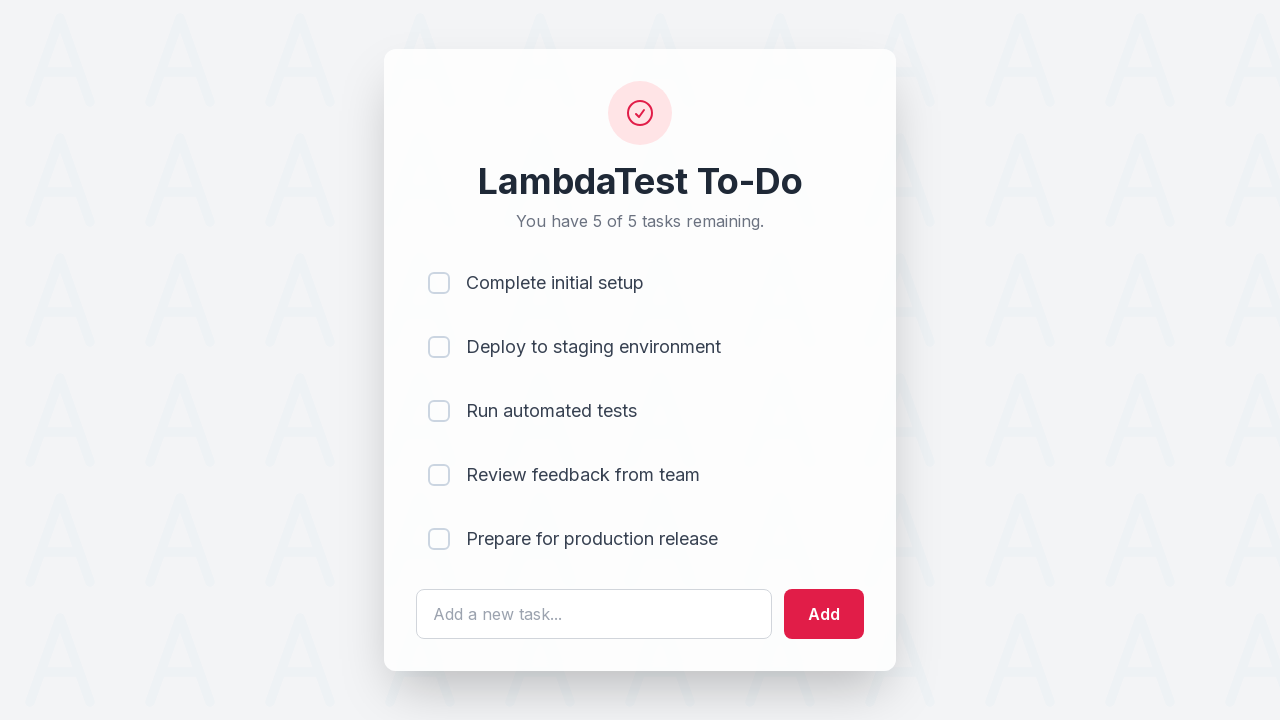

Todo app loaded with network idle state
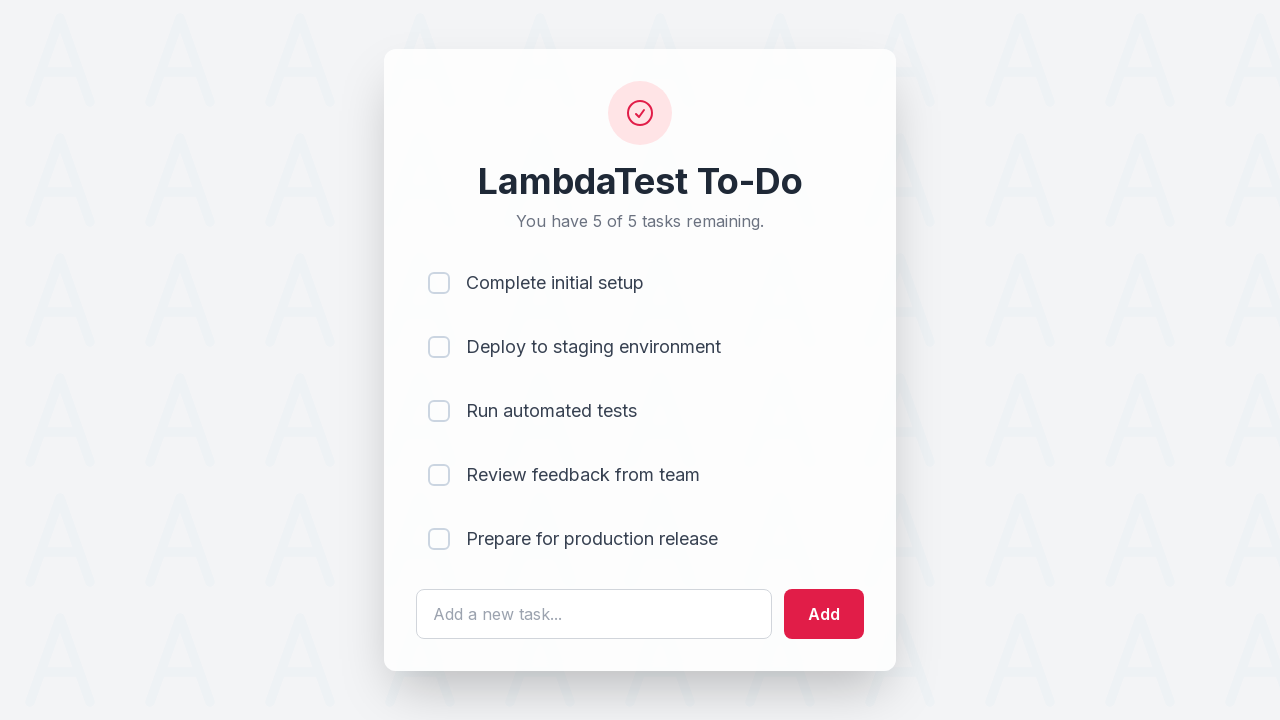

Navigated to Heroku test site
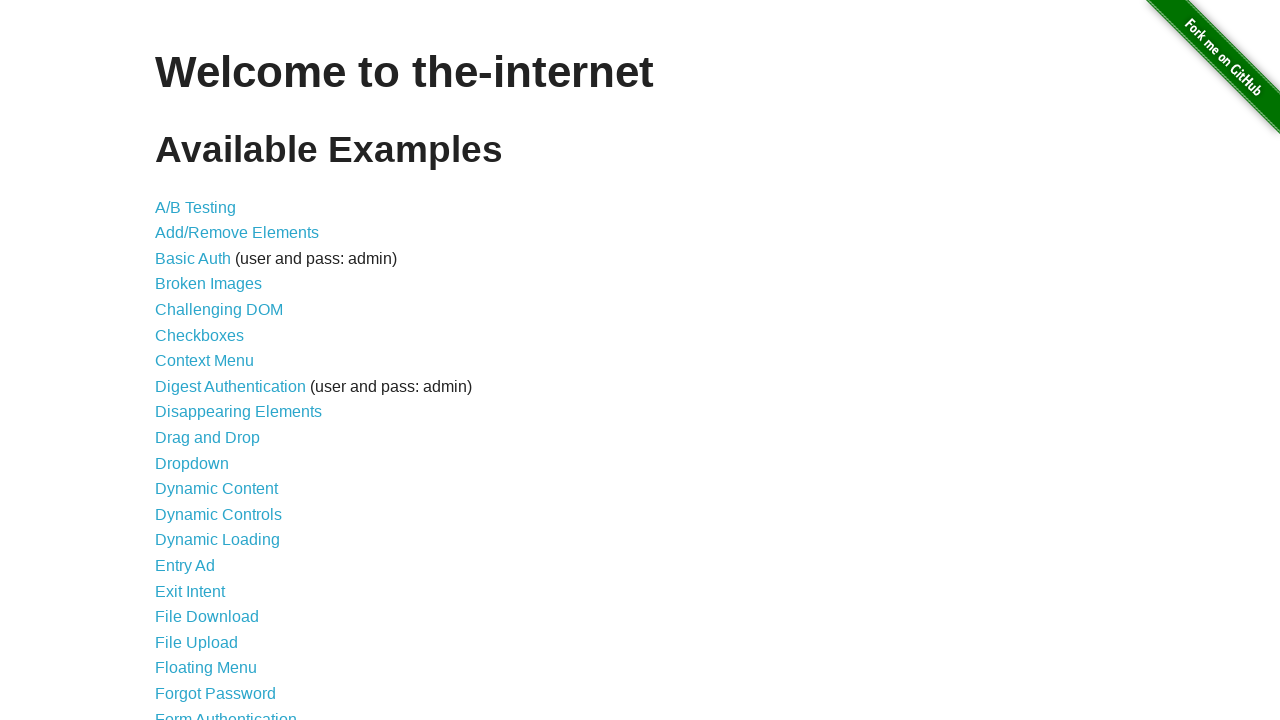

Heroku test site loaded with network idle state
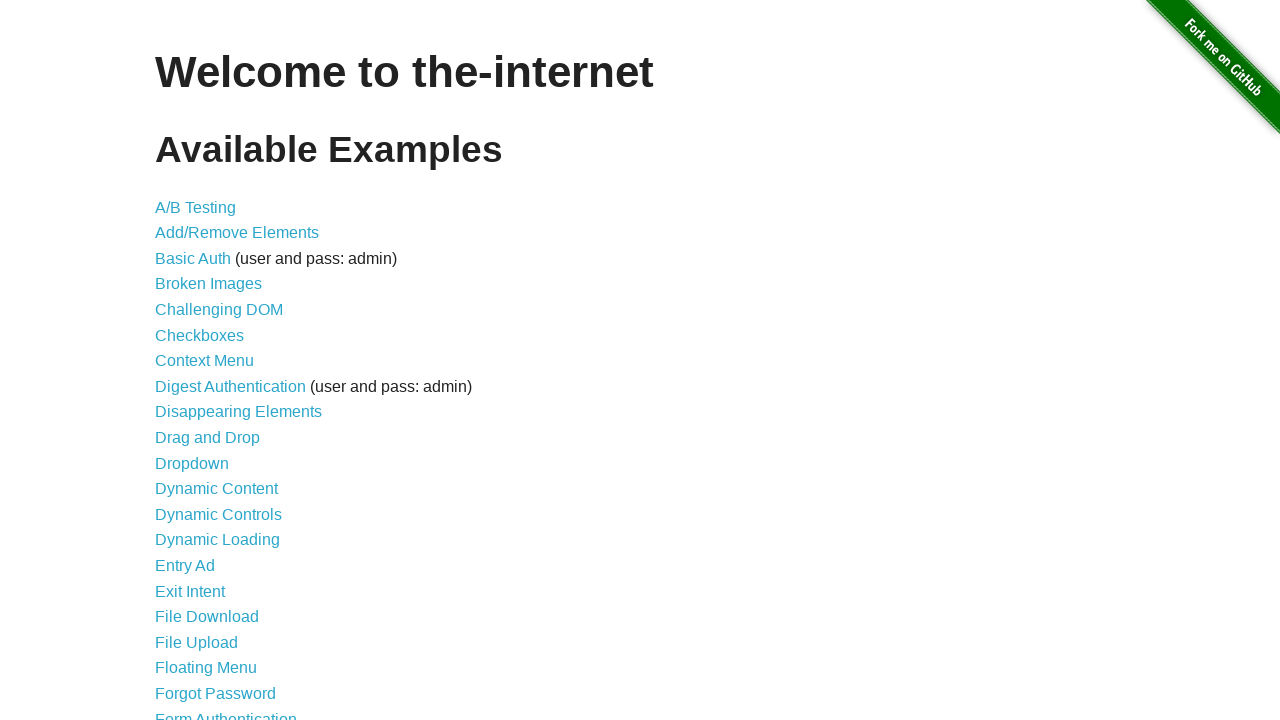

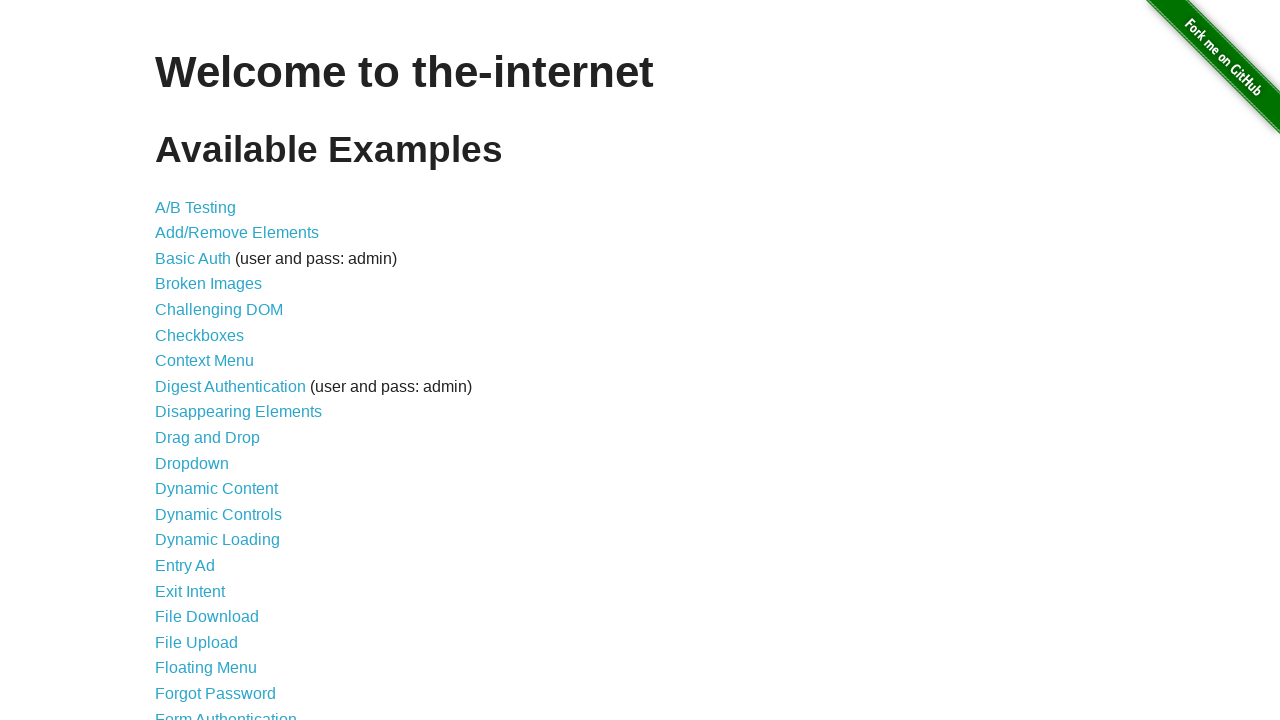